Tests the Selenium training enrollment form by filling in personal details (first name, last name, email, mobile, city, message, and verification code) and submitting the form.

Starting URL: https://toolsqa.com/selenium-training?q=banner#enroll-form

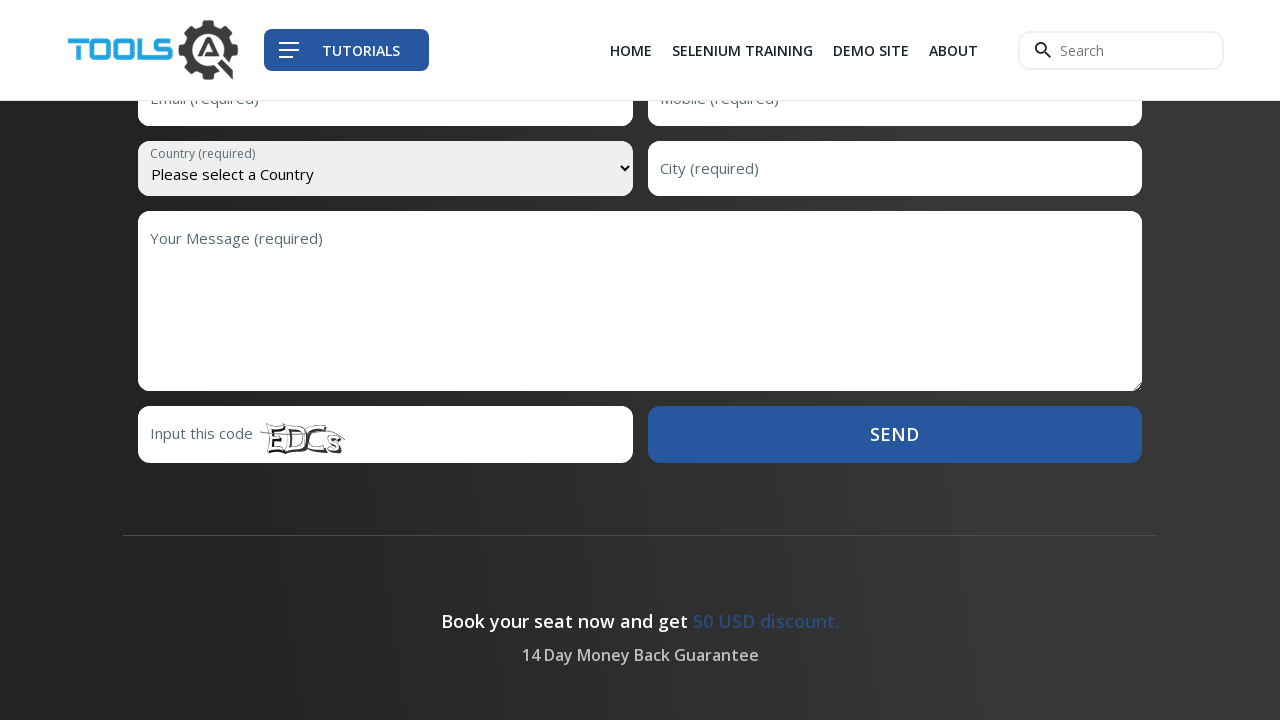

Filled first name field with 'Michael' on #first-name
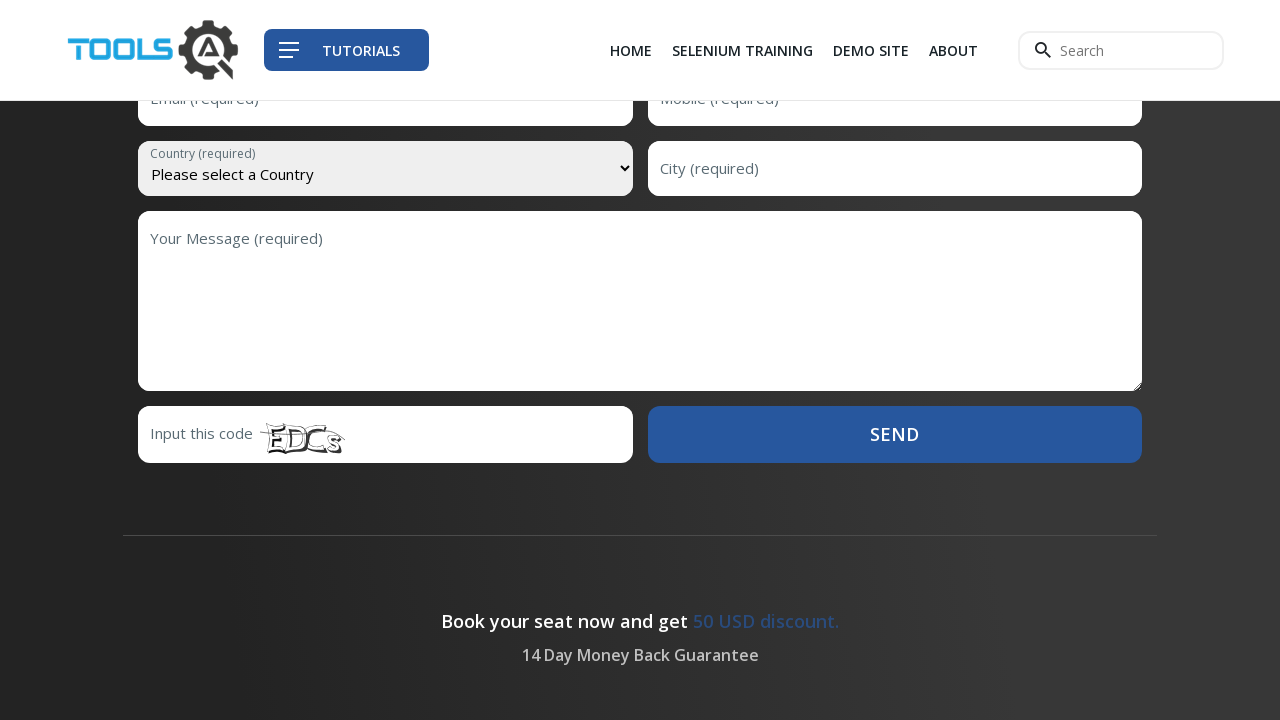

Filled last name field with 'Thompson' on #last-name
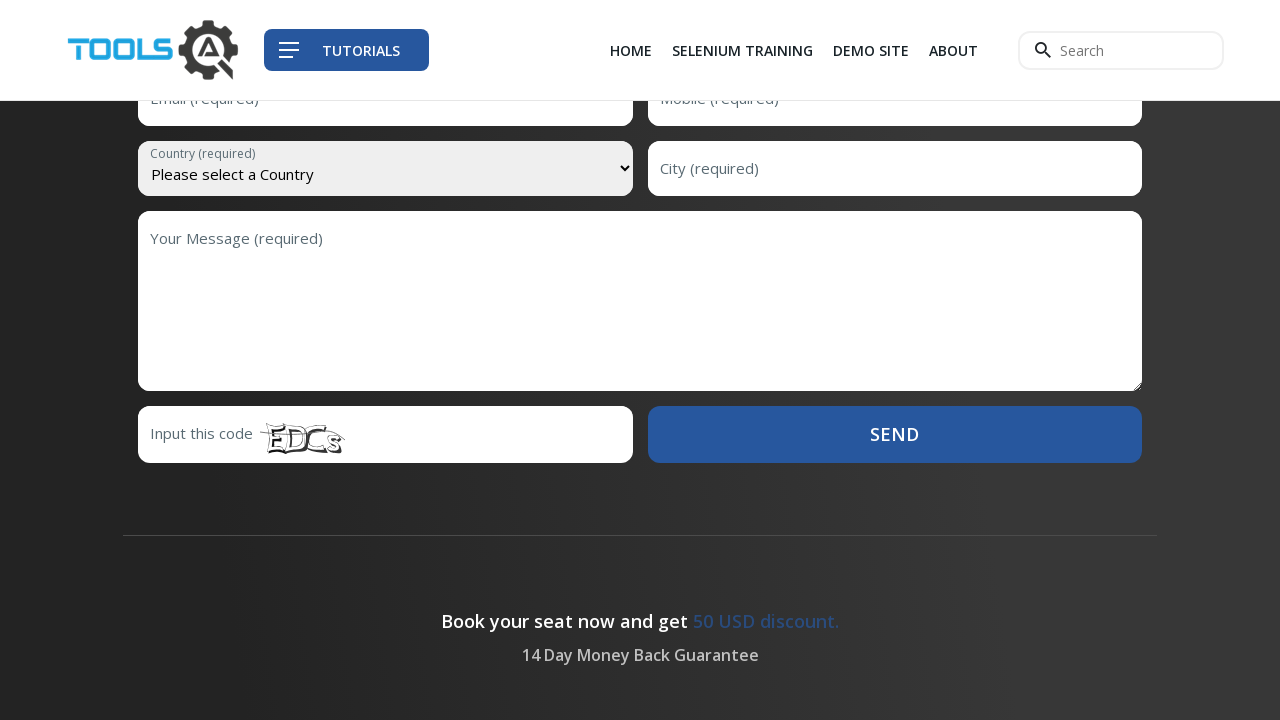

Filled email field with 'michael.thompson87@gmail.com' on #email
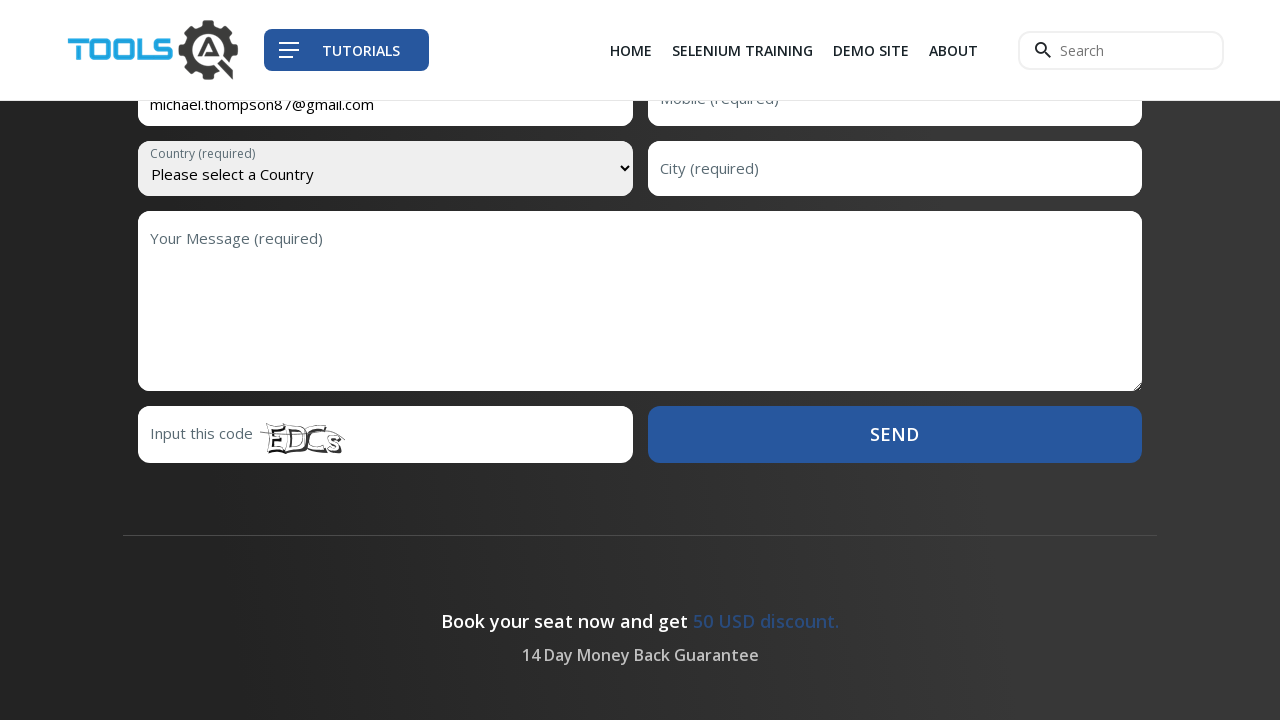

Filled mobile number field with '5551234567' on #mobile
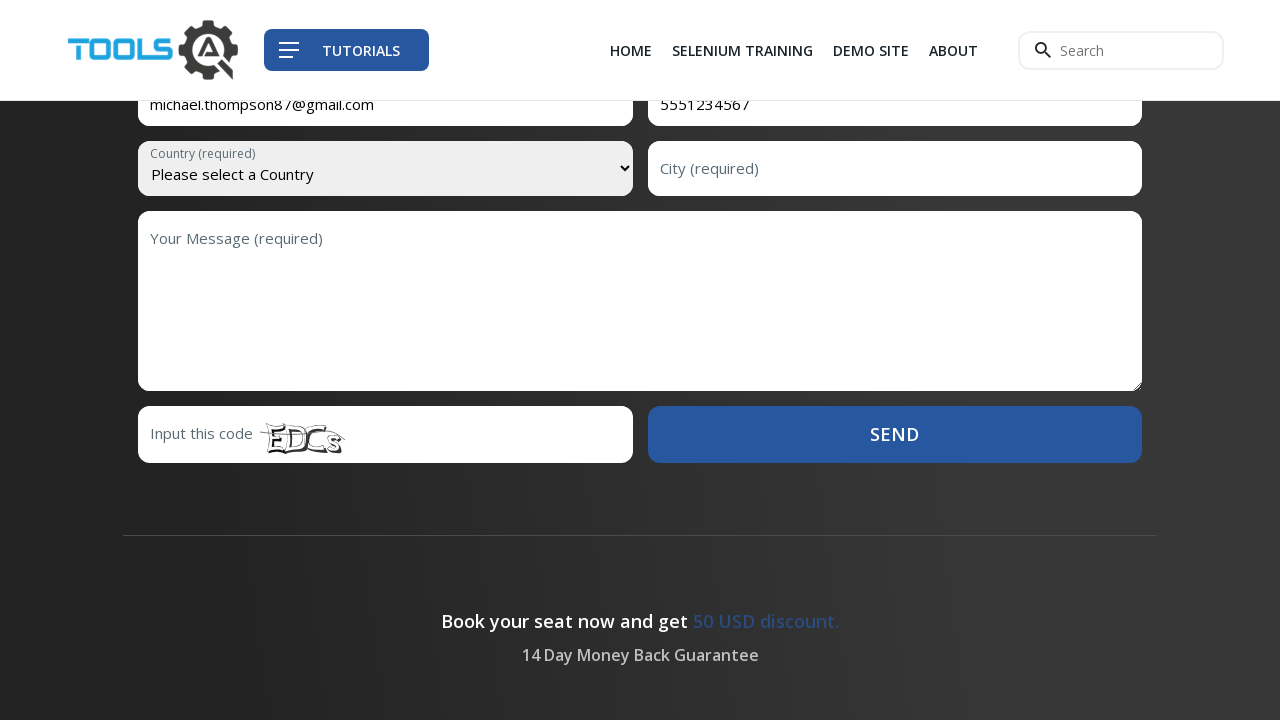

Filled city field with 'Austin' on #city
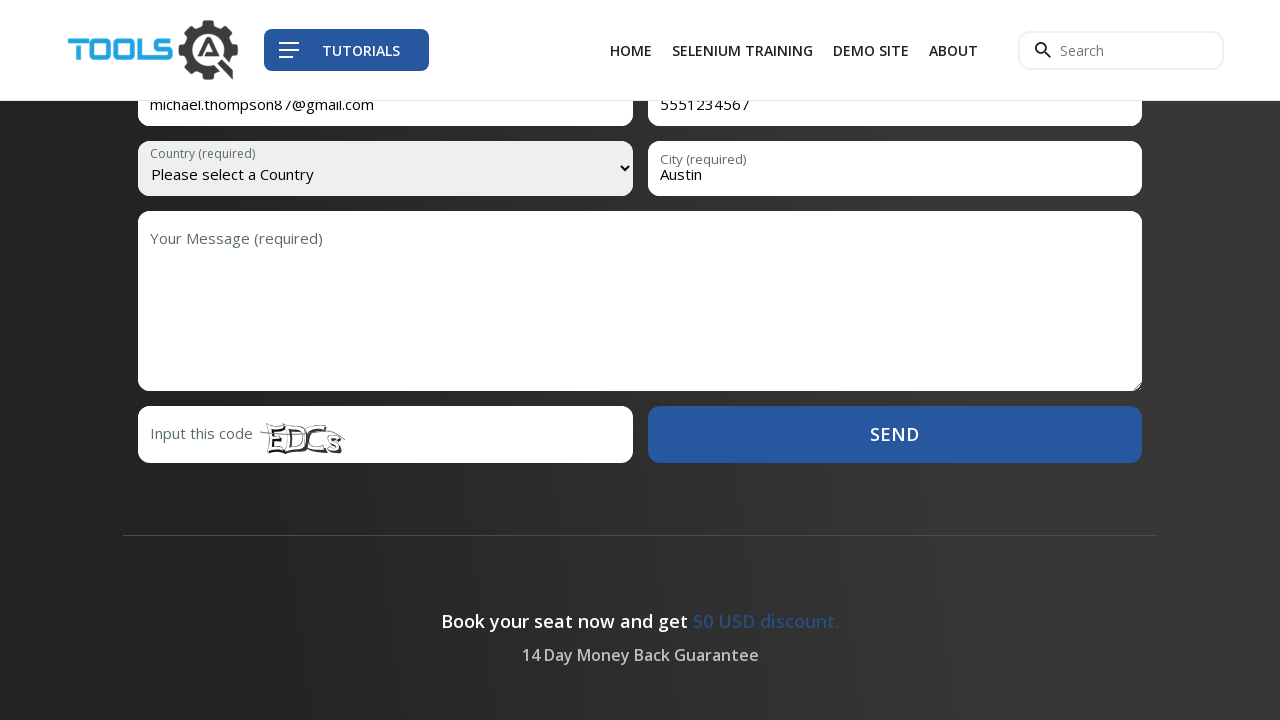

Filled message field with training interest message on #message
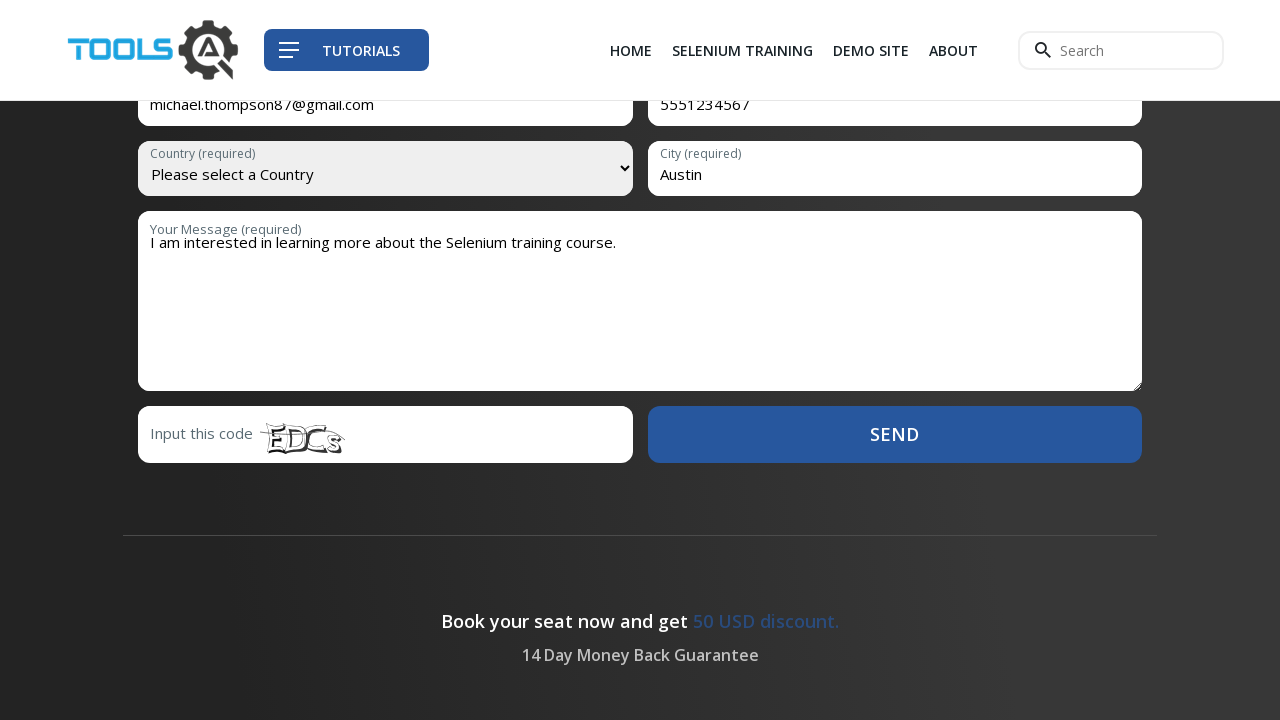

Filled verification code field with 'X4kP' on #code
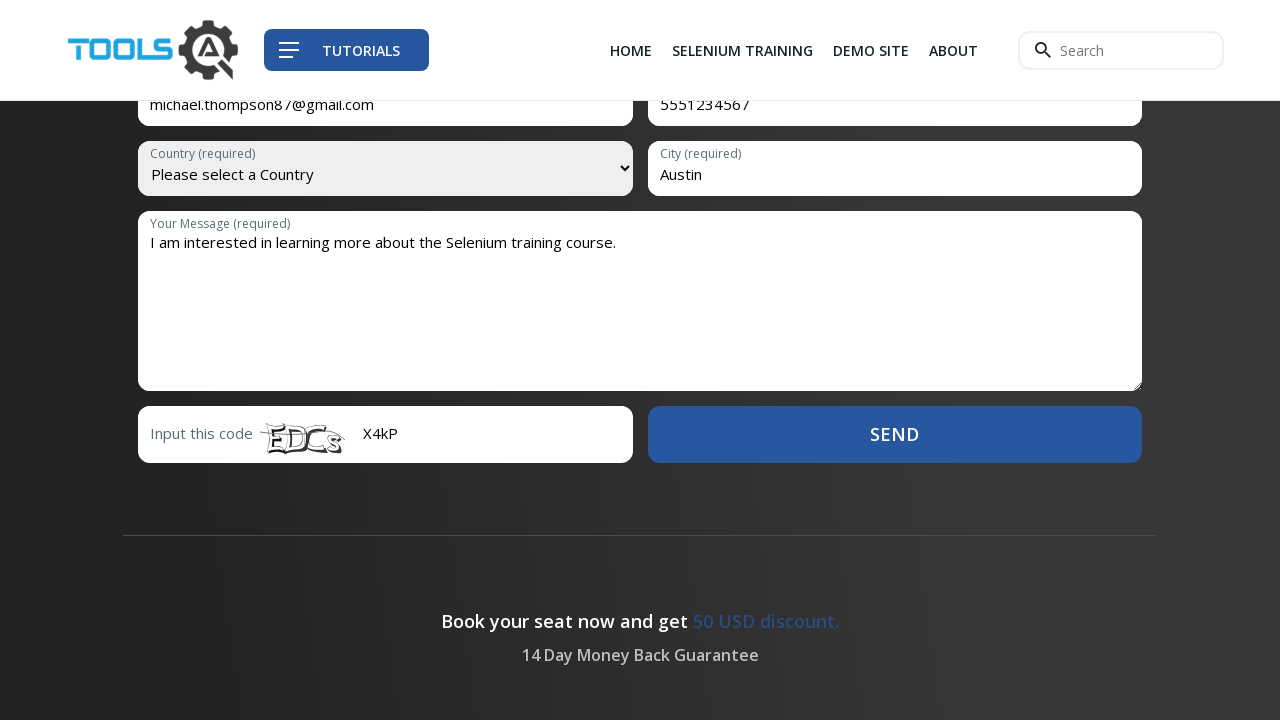

Clicked submit button to enroll in Selenium training at (895, 434) on button.btn.btn-block.btn-primary
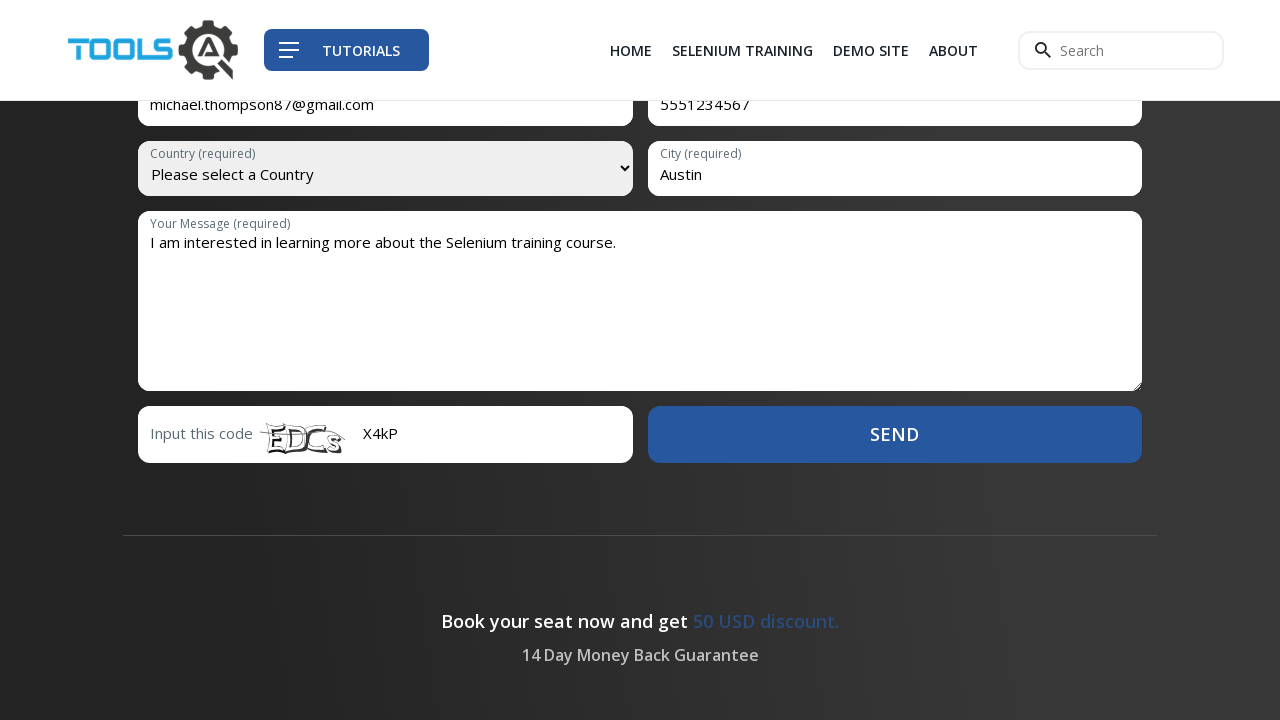

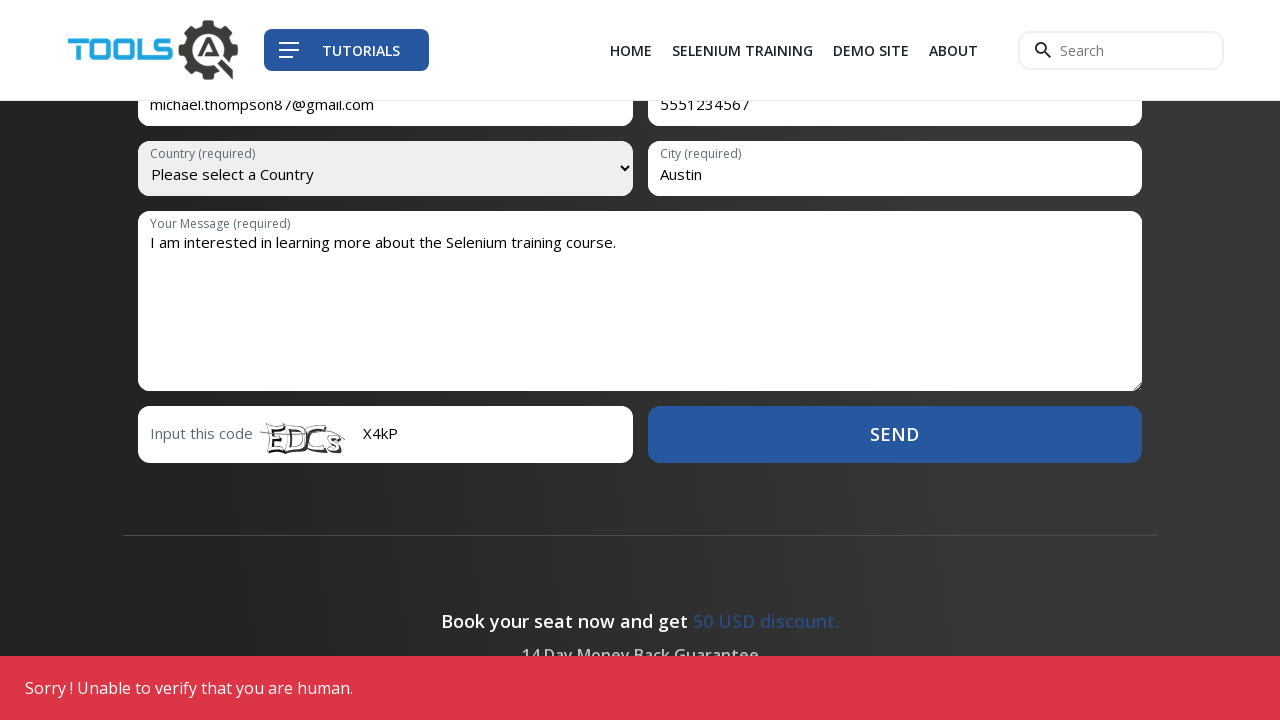